Tests JavaScript alert/prompt popup handling by clicking a button that triggers a prompt dialog and accepting it

Starting URL: http://omayo.blogspot.com/

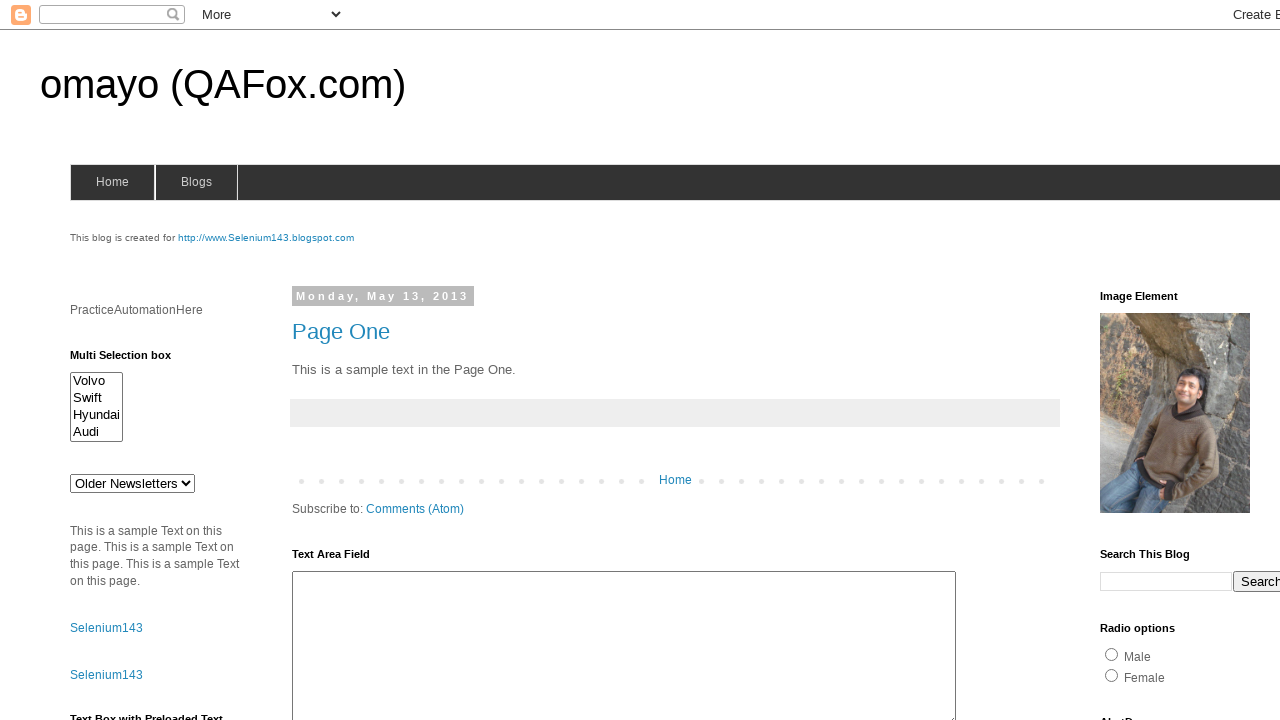

Clicked prompt button to trigger JavaScript prompt dialog at (1140, 361) on input#prompt
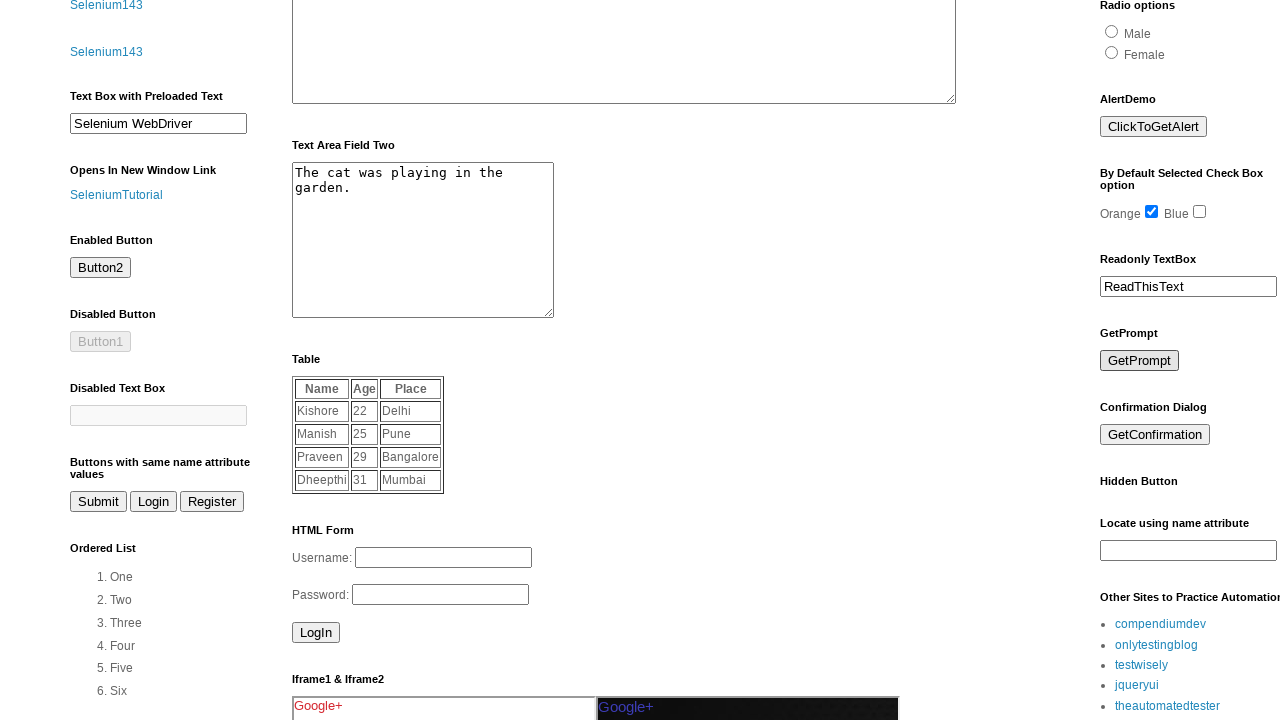

Set up dialog handler to accept prompt
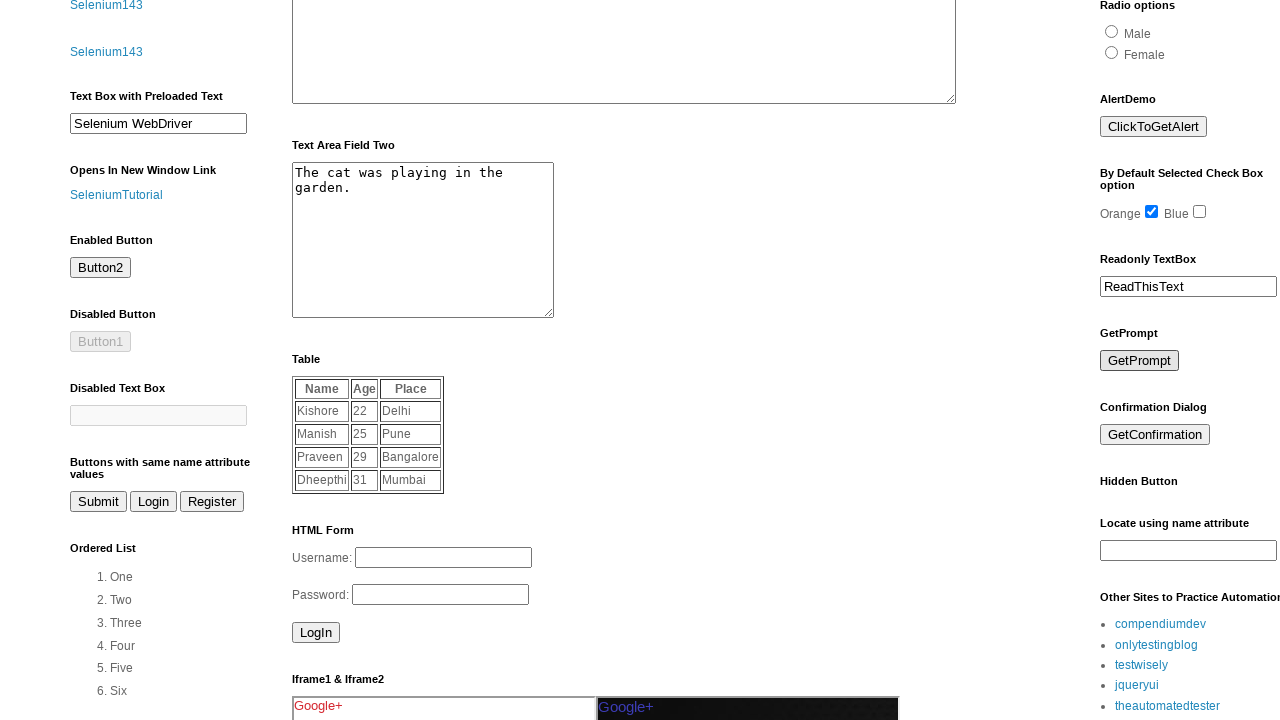

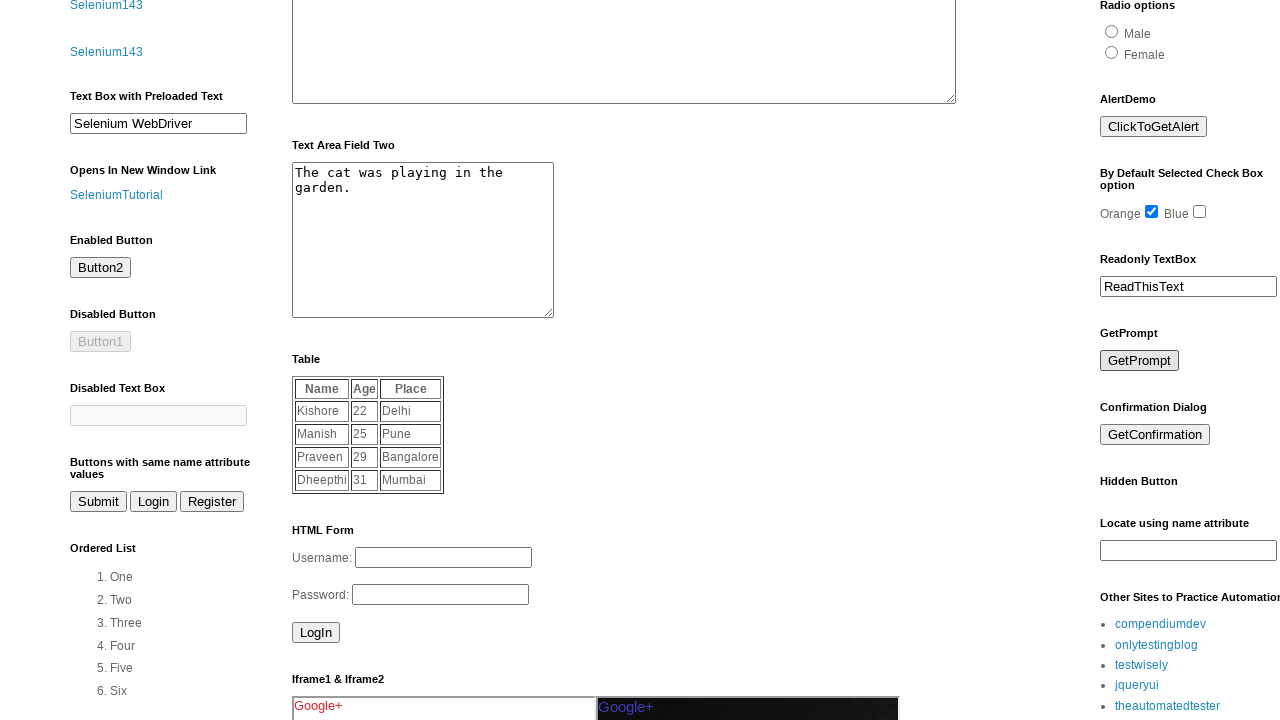